Tests alert handling by clicking a button that triggers an alert and accepting it

Starting URL: https://formy-project.herokuapp.com/switch-window

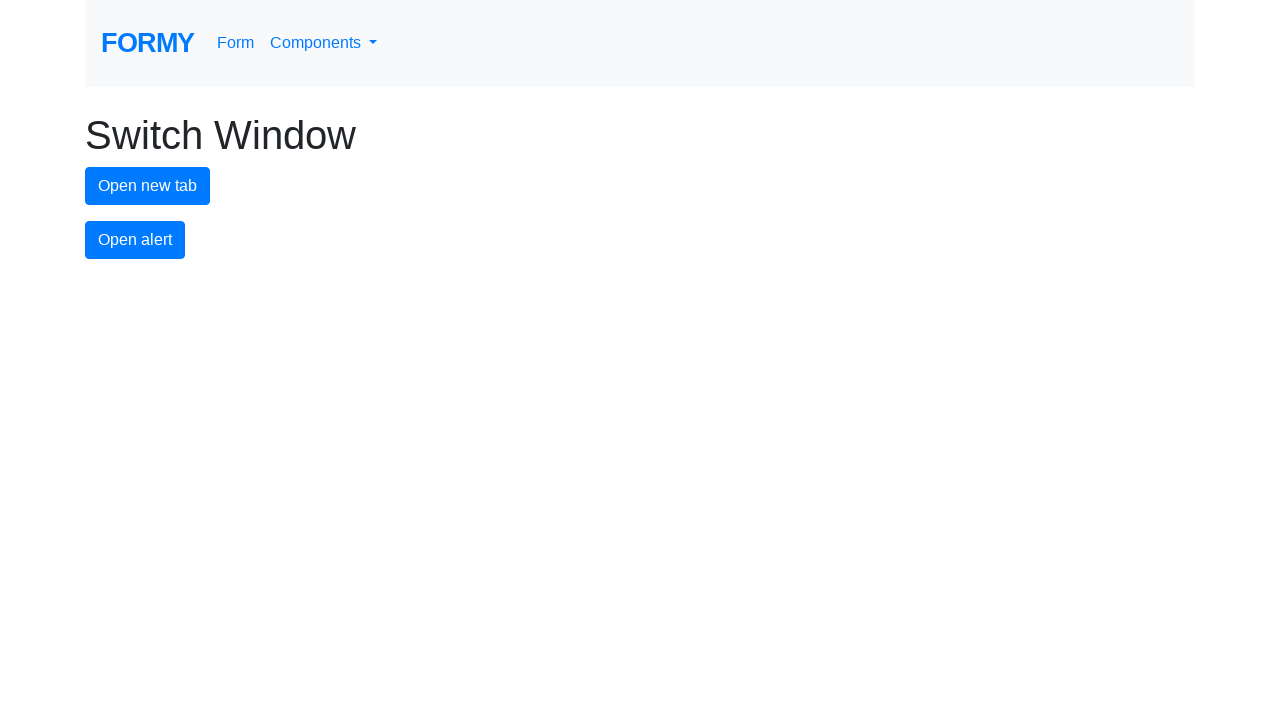

Clicked button to trigger alert at (135, 240) on #alert-button
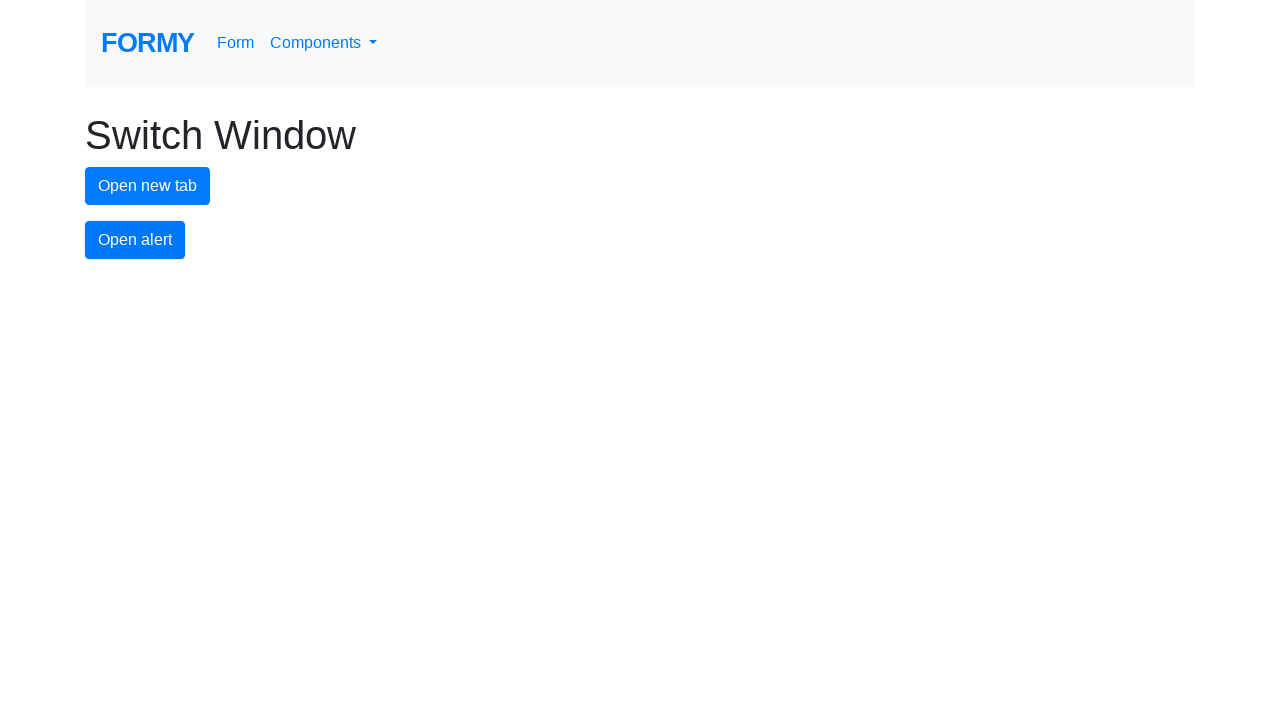

Set up dialog handler to accept alerts
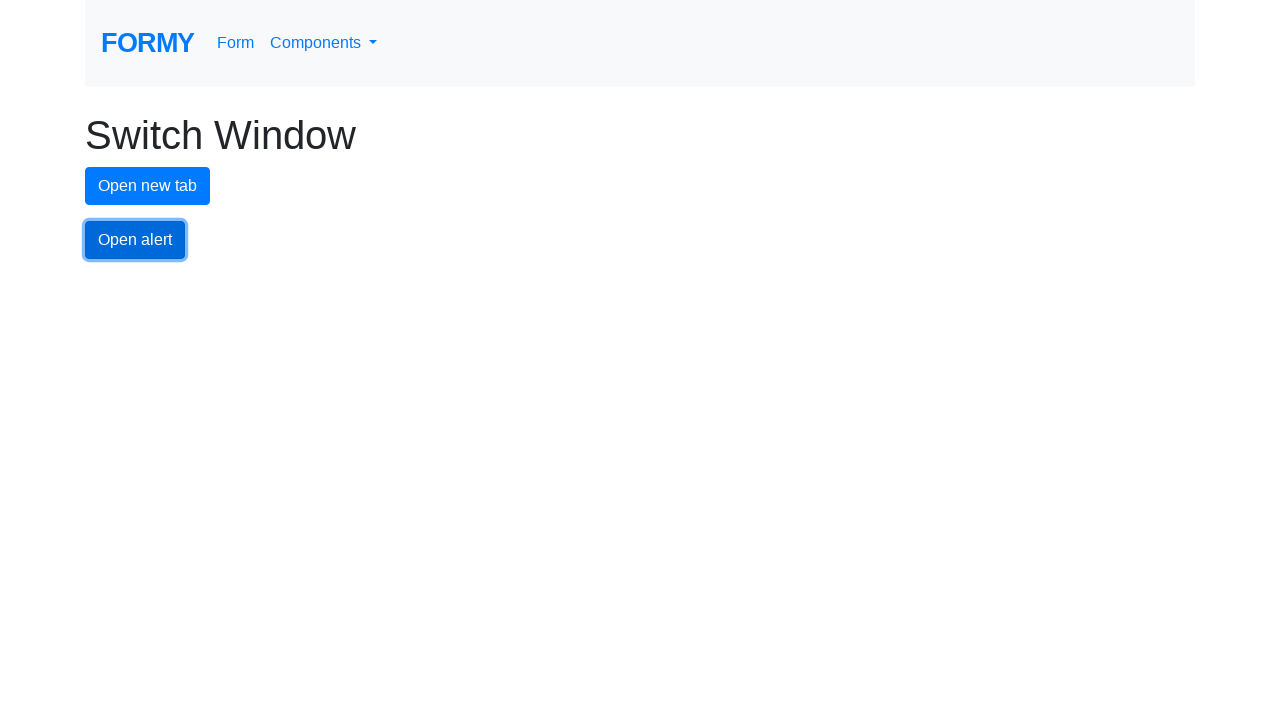

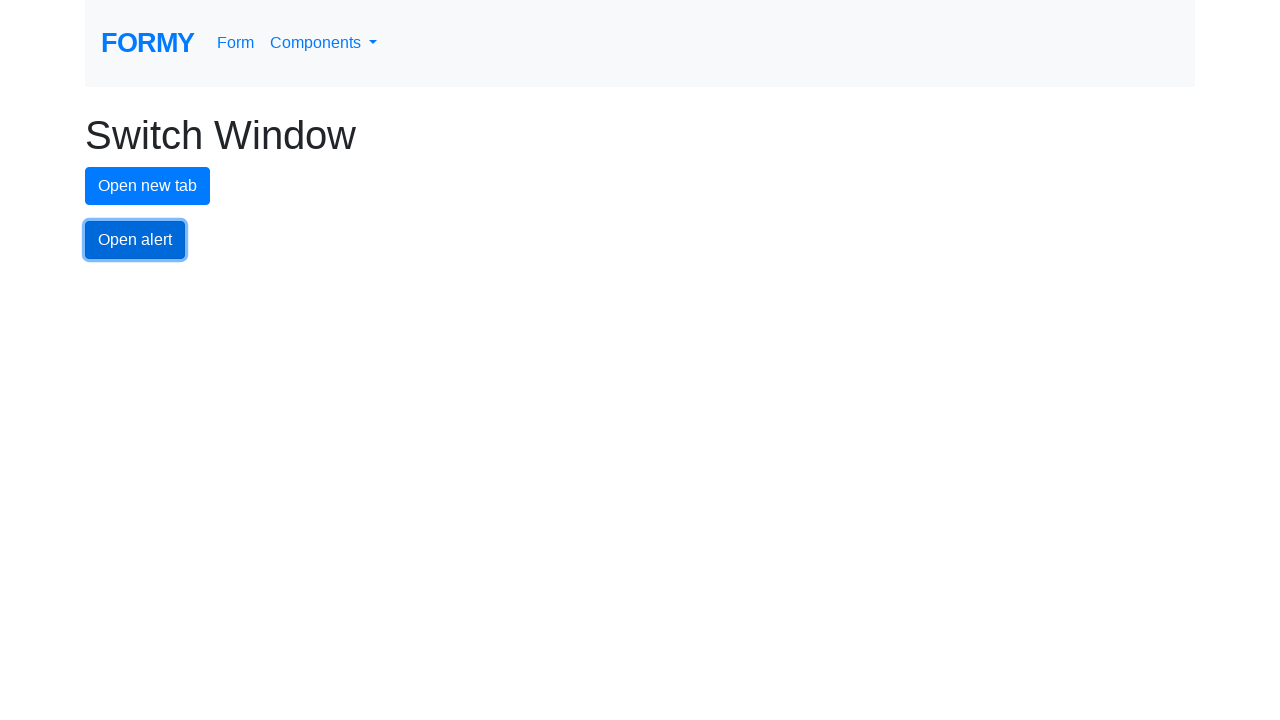